Tests keyboard events functionality by sending text input and pressing Enter key on a keyboard events demo page

Starting URL: https://training-support.net/webelements/keyboard-events

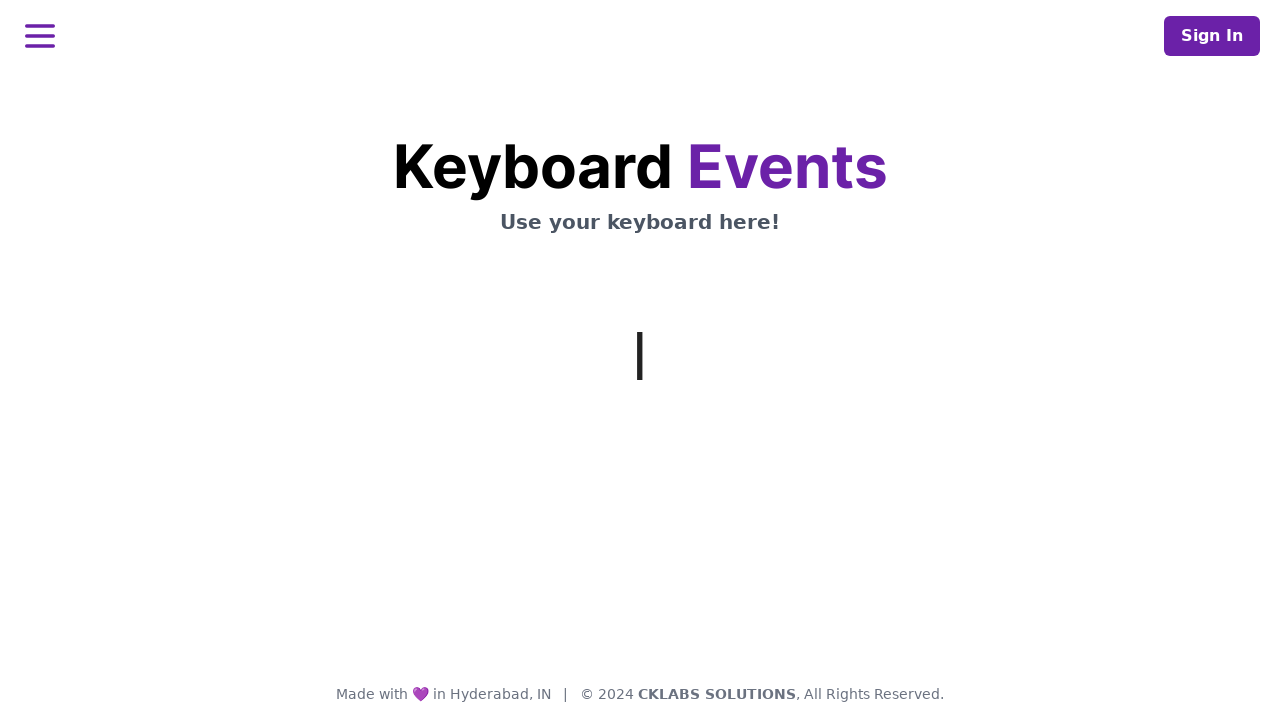

Typed 'This is coming from Selenium' using keyboard
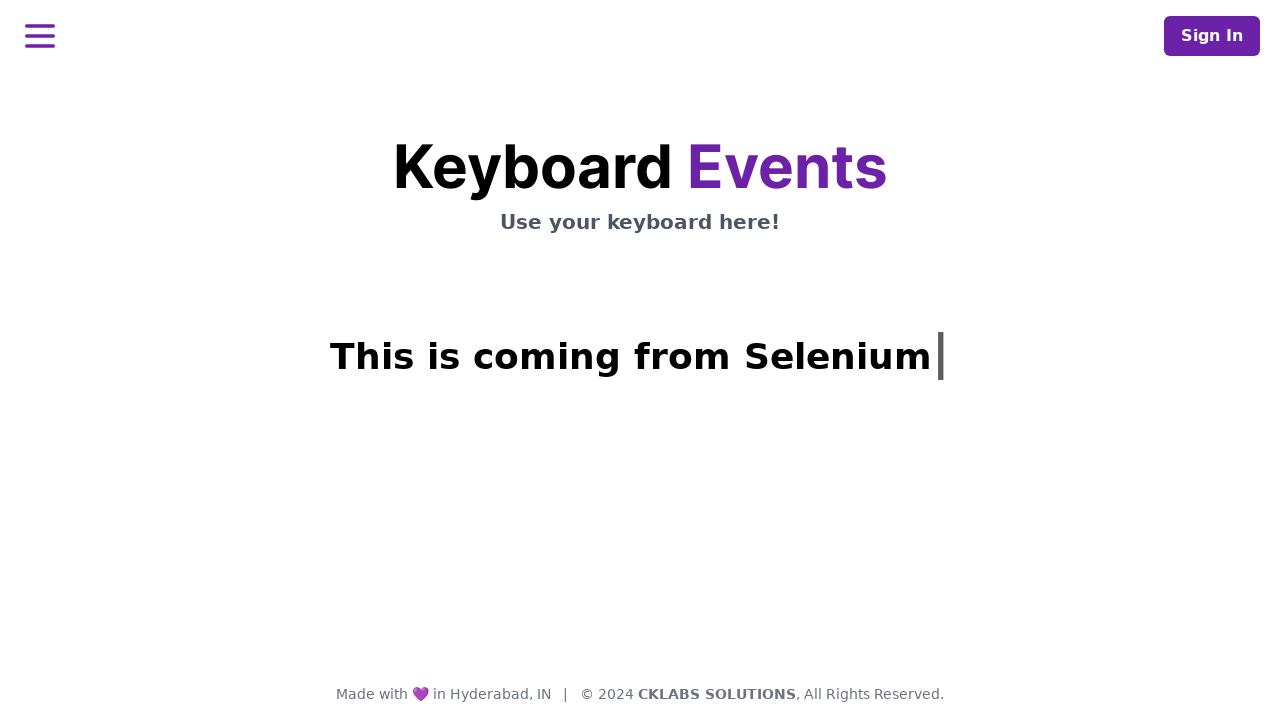

Pressed Enter key
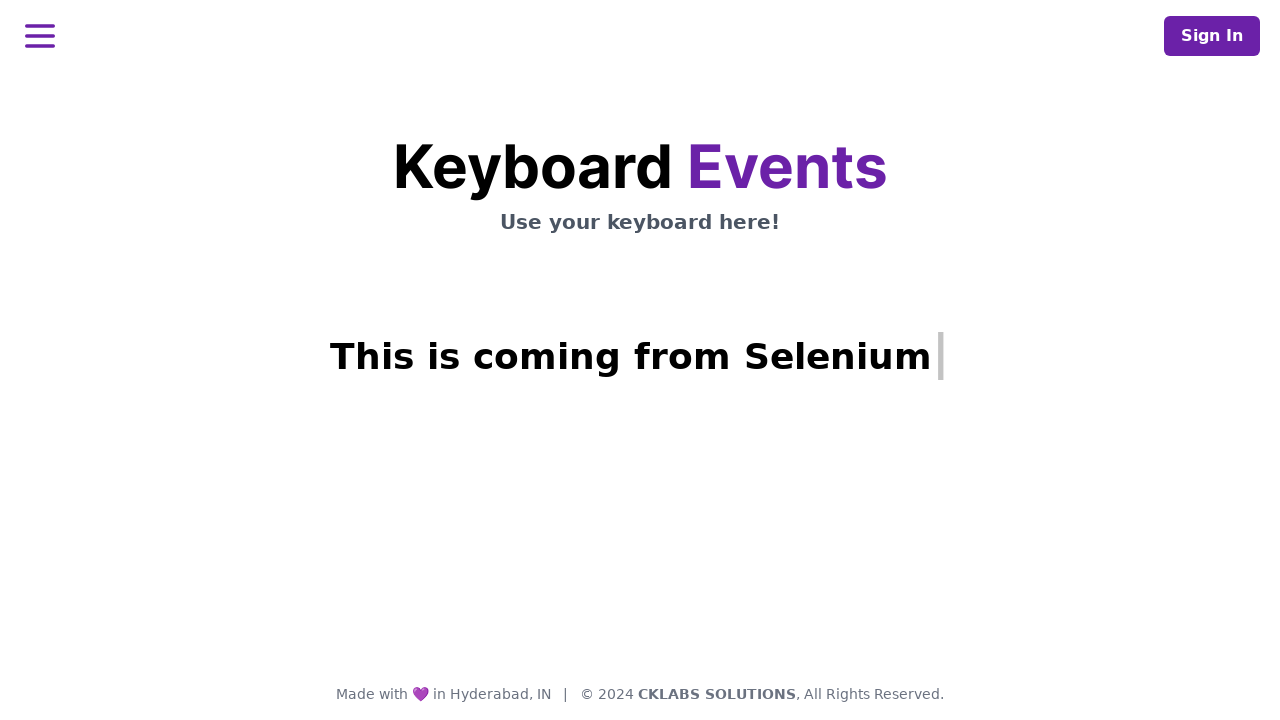

Response element h1.mt-3 became visible
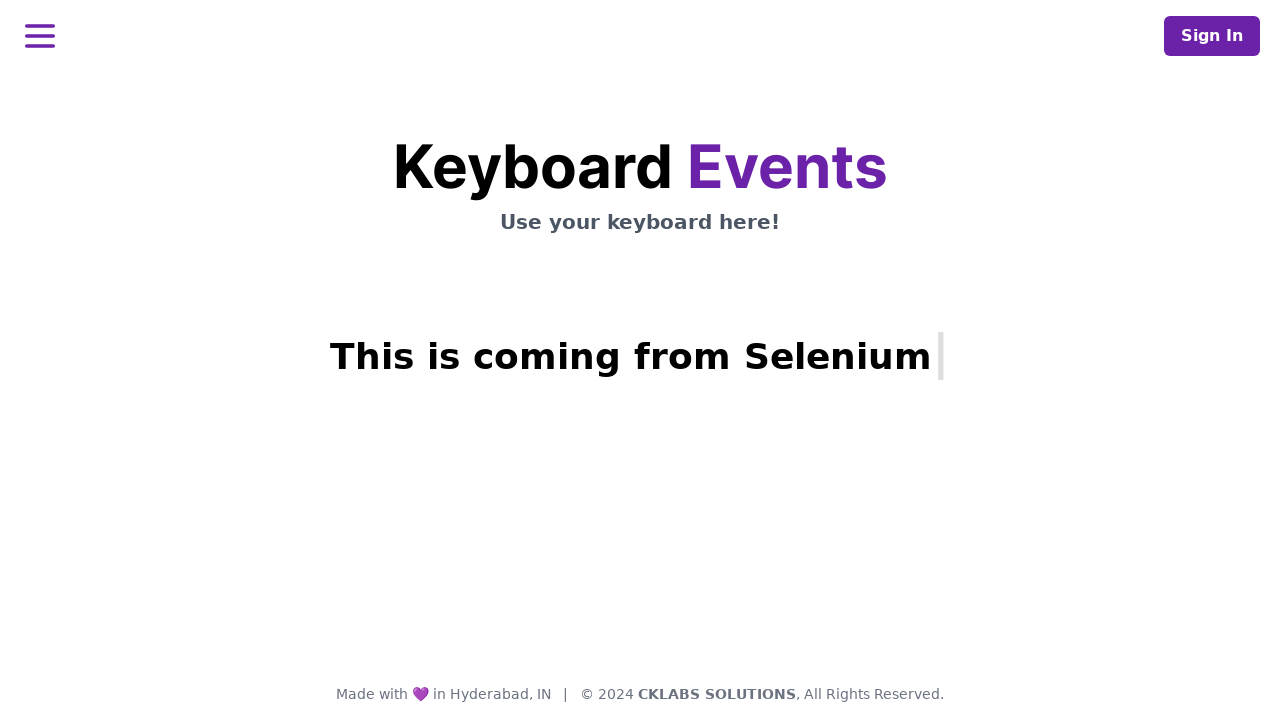

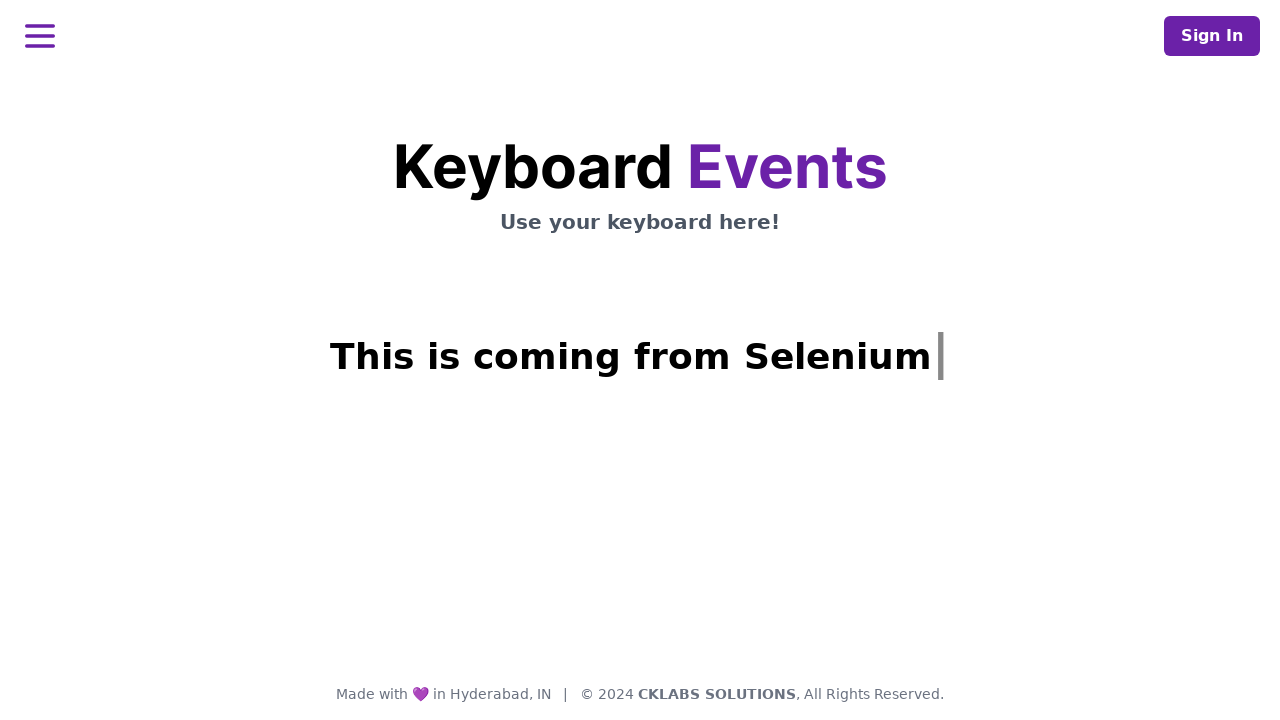